Opens the Klara homepage and verifies that there are no severe errors in the browser console logs

Starting URL: https://www.klara.com/

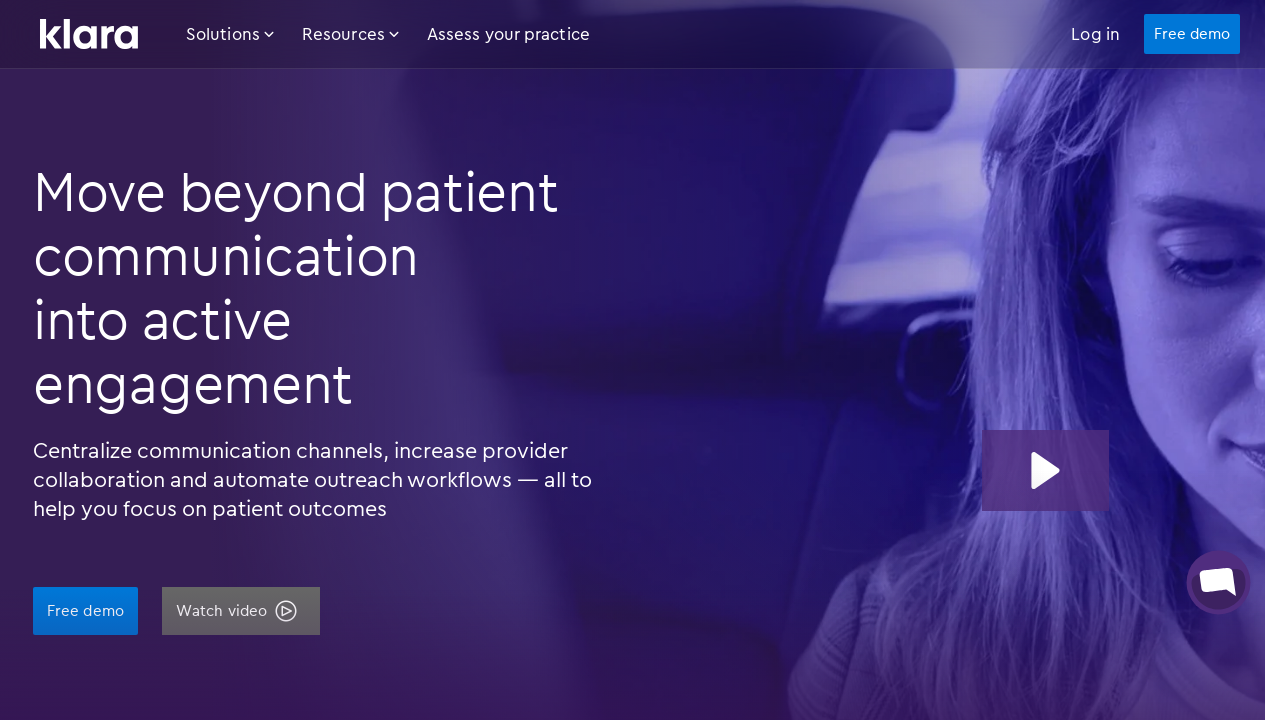

Waited for Klara homepage to reach domcontentloaded state
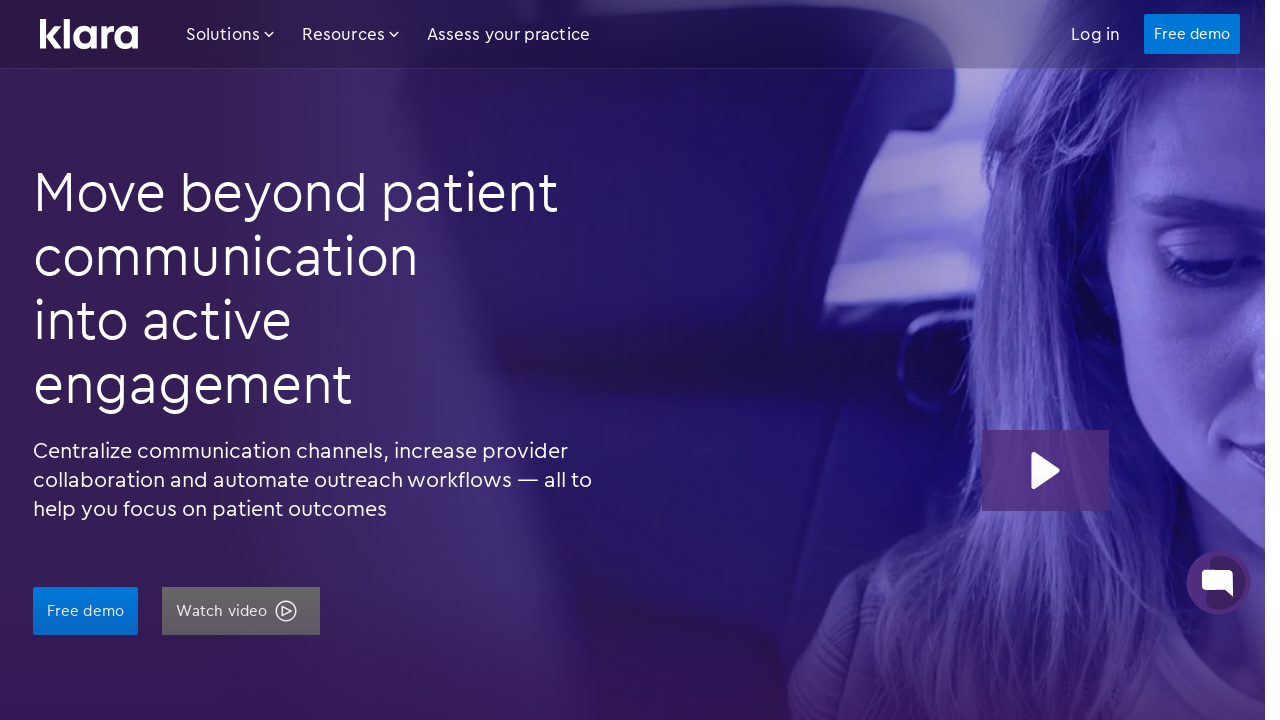

Waited 1000ms for any console messages to appear
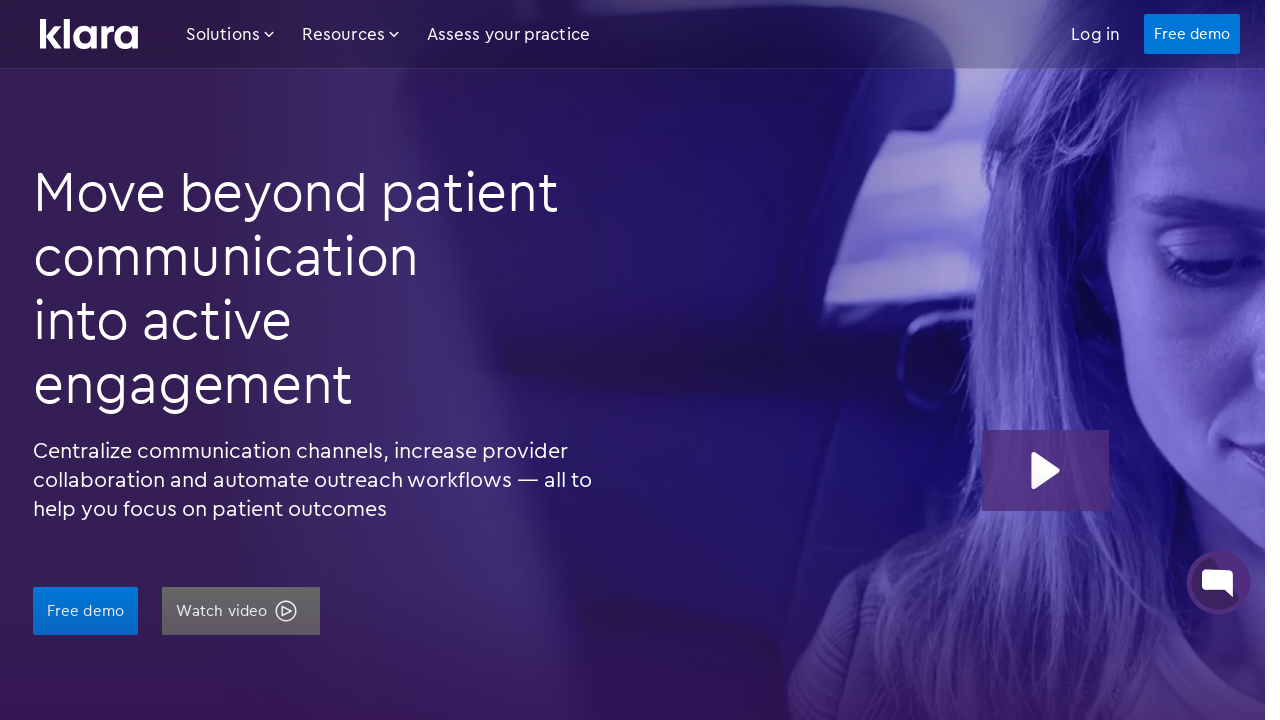

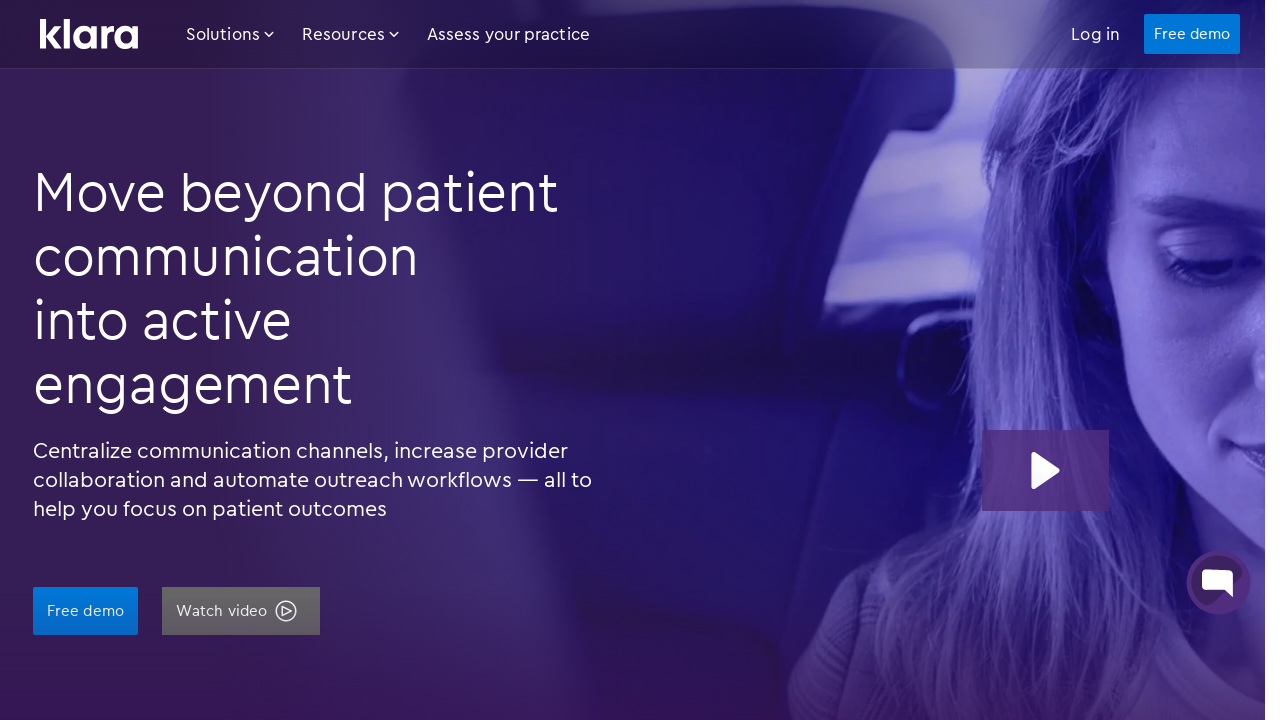